Tests an e-commerce cart functionality by adding multiple vegetable products to cart, proceeding to checkout, and applying a promo code

Starting URL: https://rahulshettyacademy.com/seleniumPractise/#/

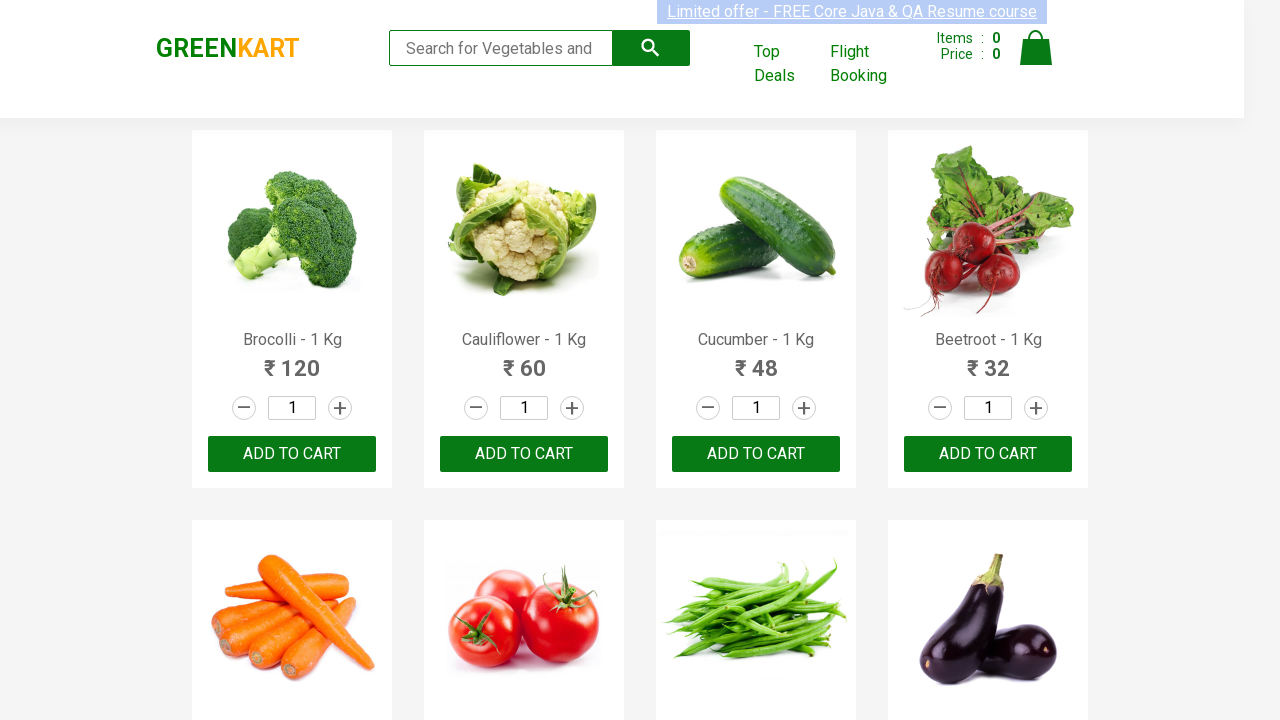

Retrieved all product elements from the page
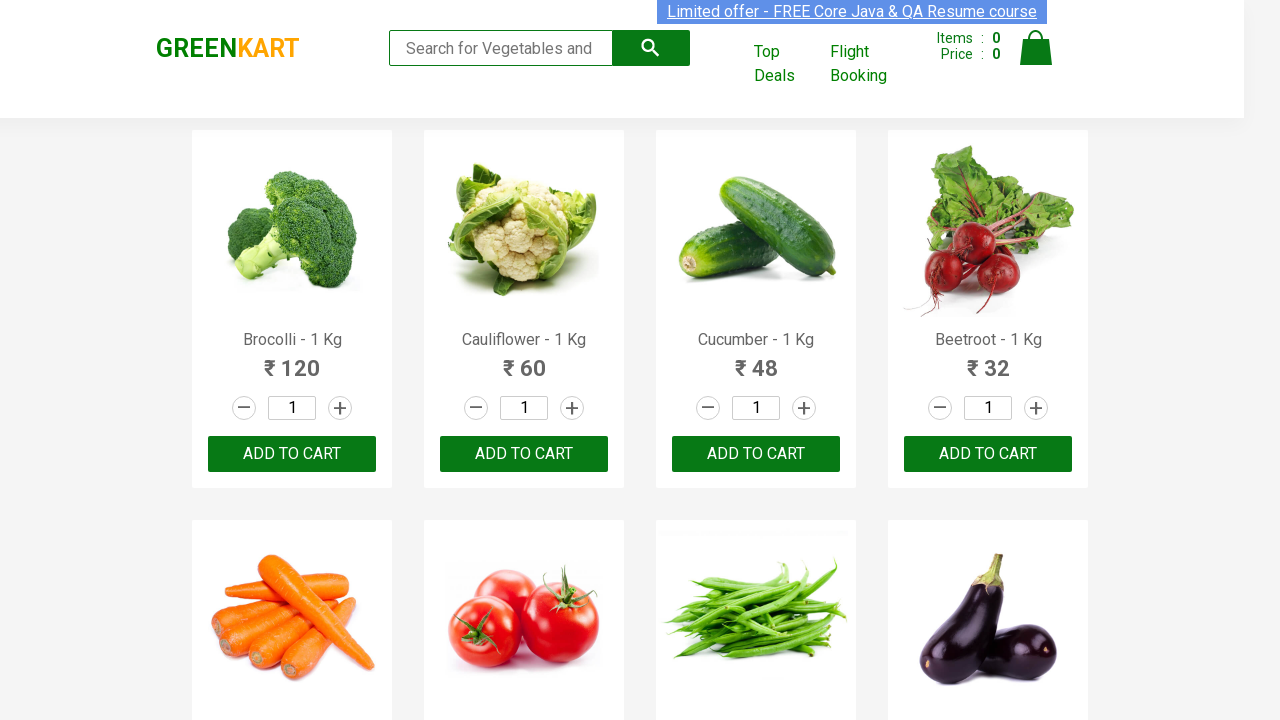

Added 'Cucumber - 1 Kg' to cart at (756, 454) on (//div[@class='product-action'])[3]
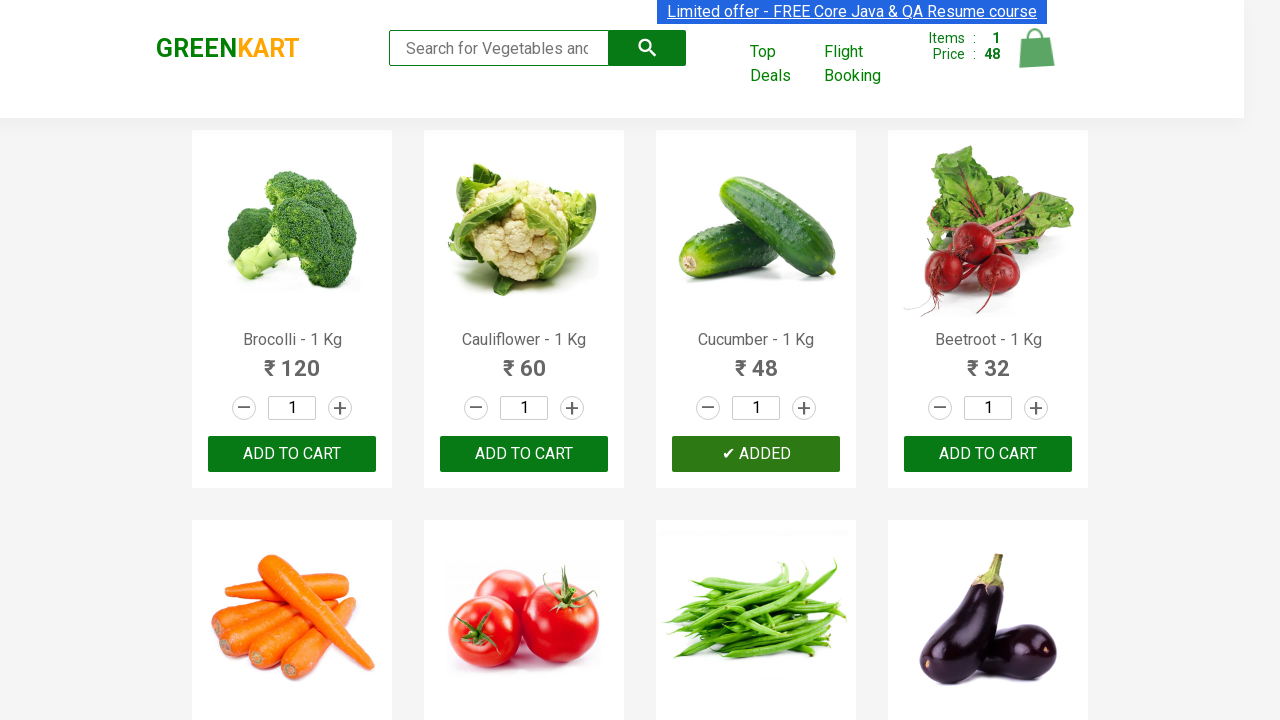

Added 'Tomato - 1 Kg' to cart at (524, 360) on (//div[@class='product-action'])[6]
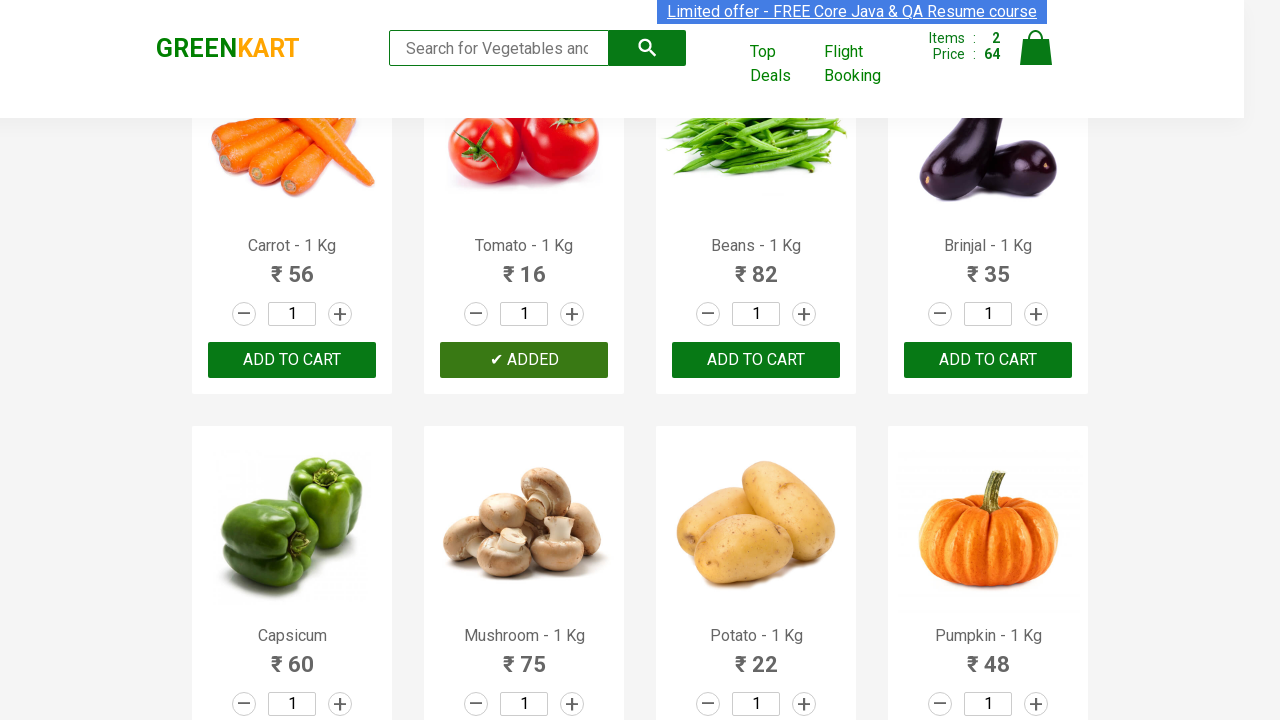

Added 'Capsicum' to cart at (292, 686) on (//div[@class='product-action'])[9]
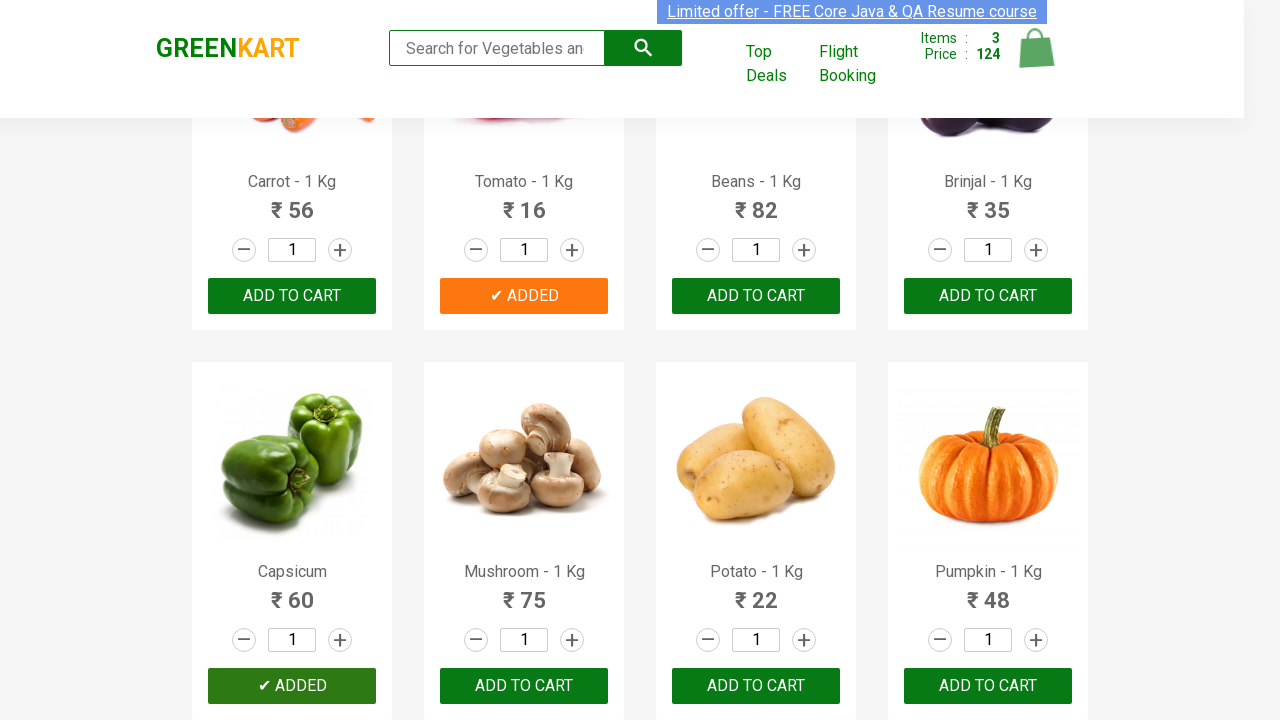

Added 'Potato - 1 Kg' to cart at (756, 686) on (//div[@class='product-action'])[11]
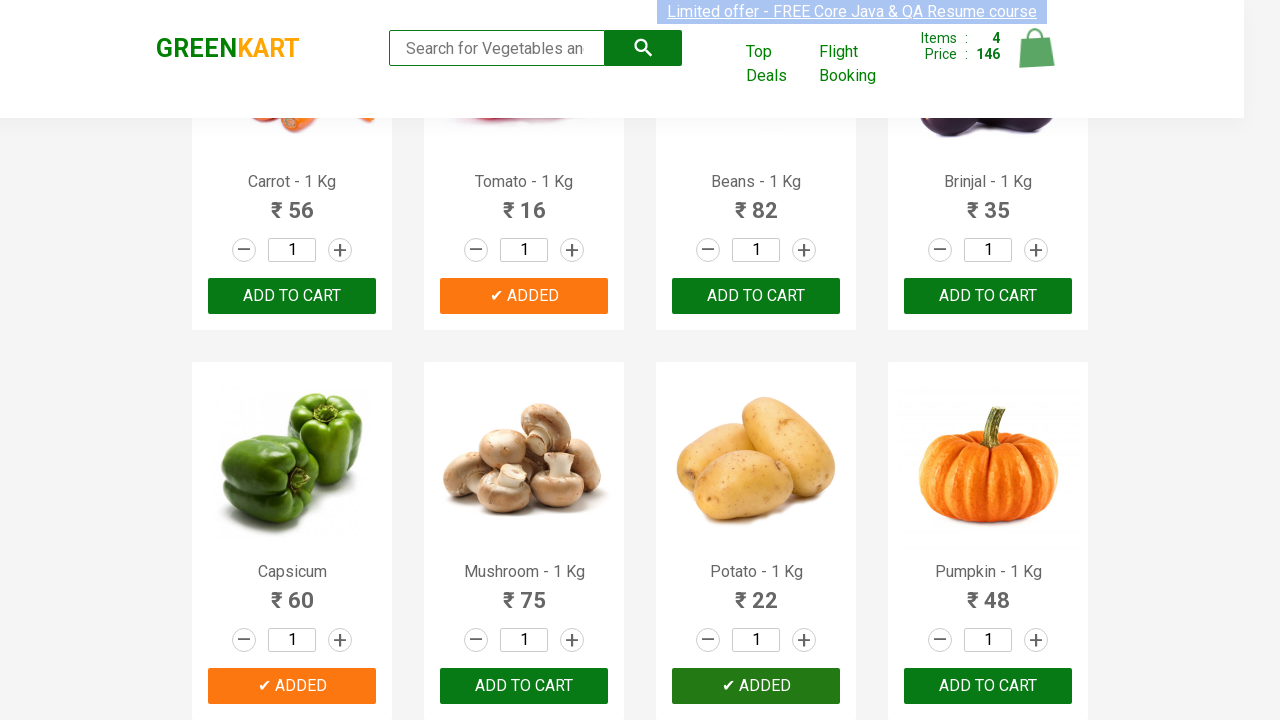

Added 'Corn - 1 Kg' to cart at (292, 360) on (//div[@class='product-action'])[13]
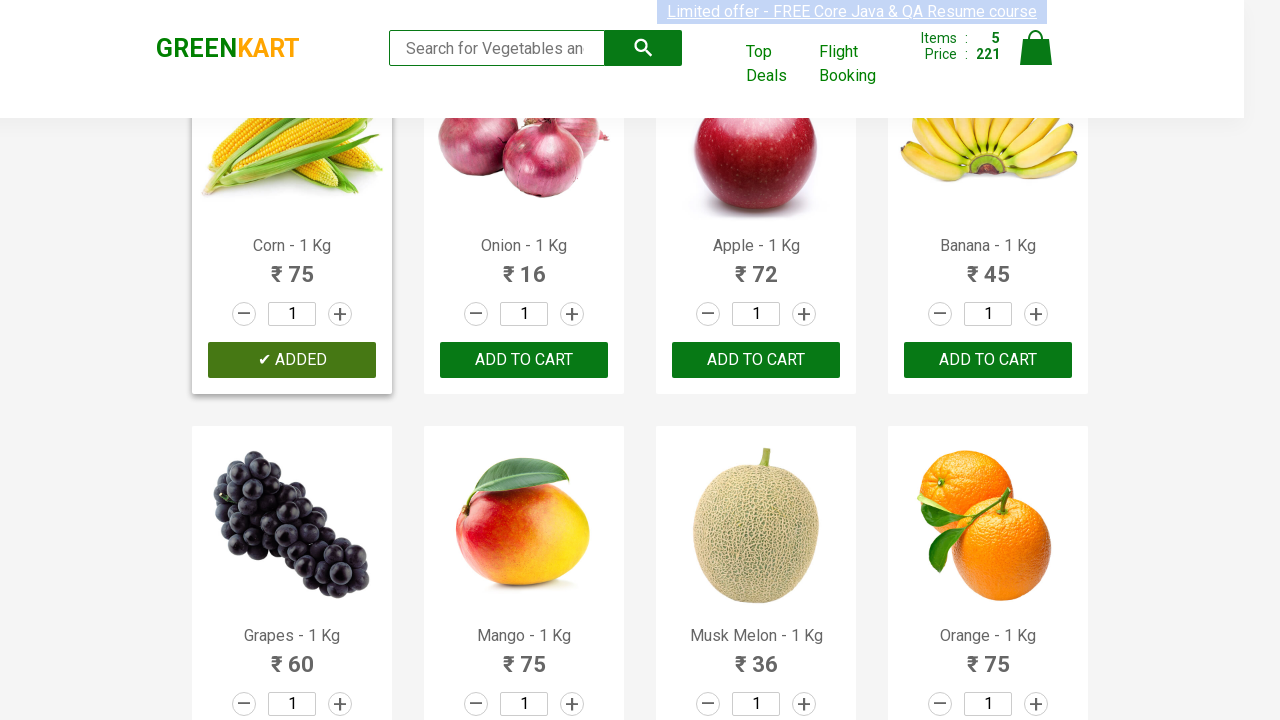

Clicked on cart icon to view cart at (1036, 48) on img[alt='Cart']
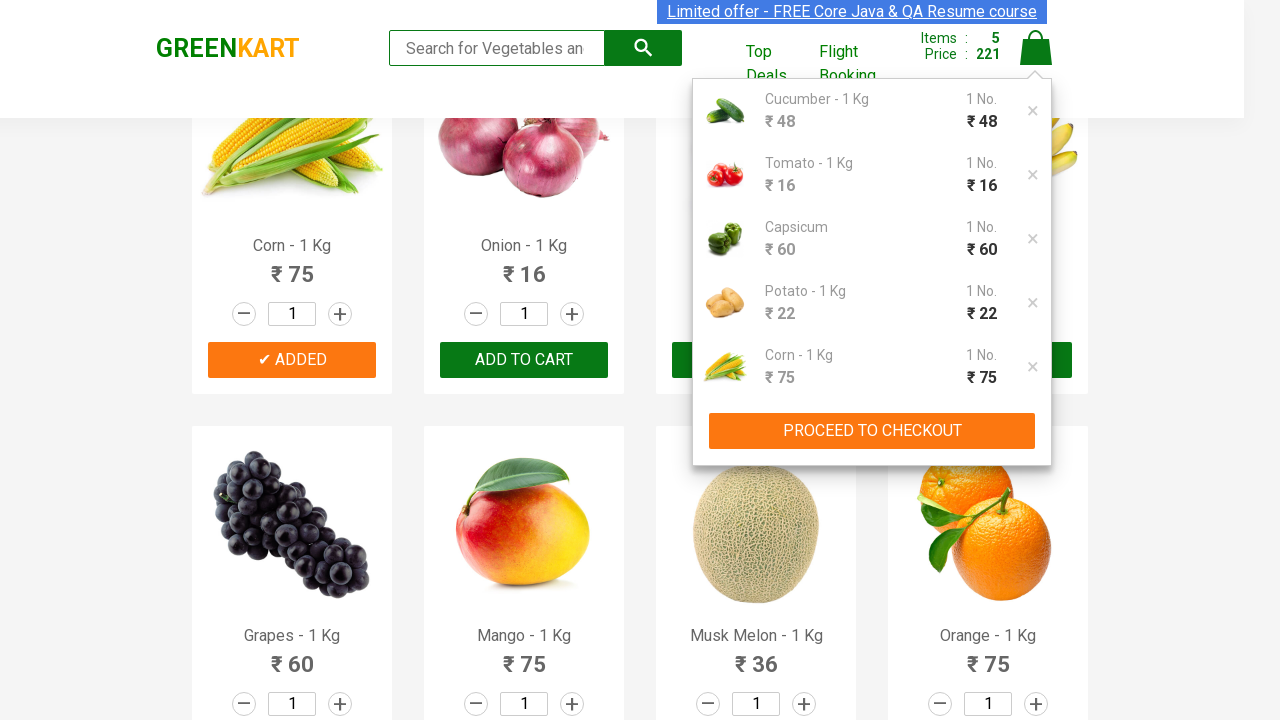

Clicked 'PROCEED TO CHECKOUT' button at (872, 431) on xpath=//button[contains(text(), 'PROCEED TO CHECKOUT')]
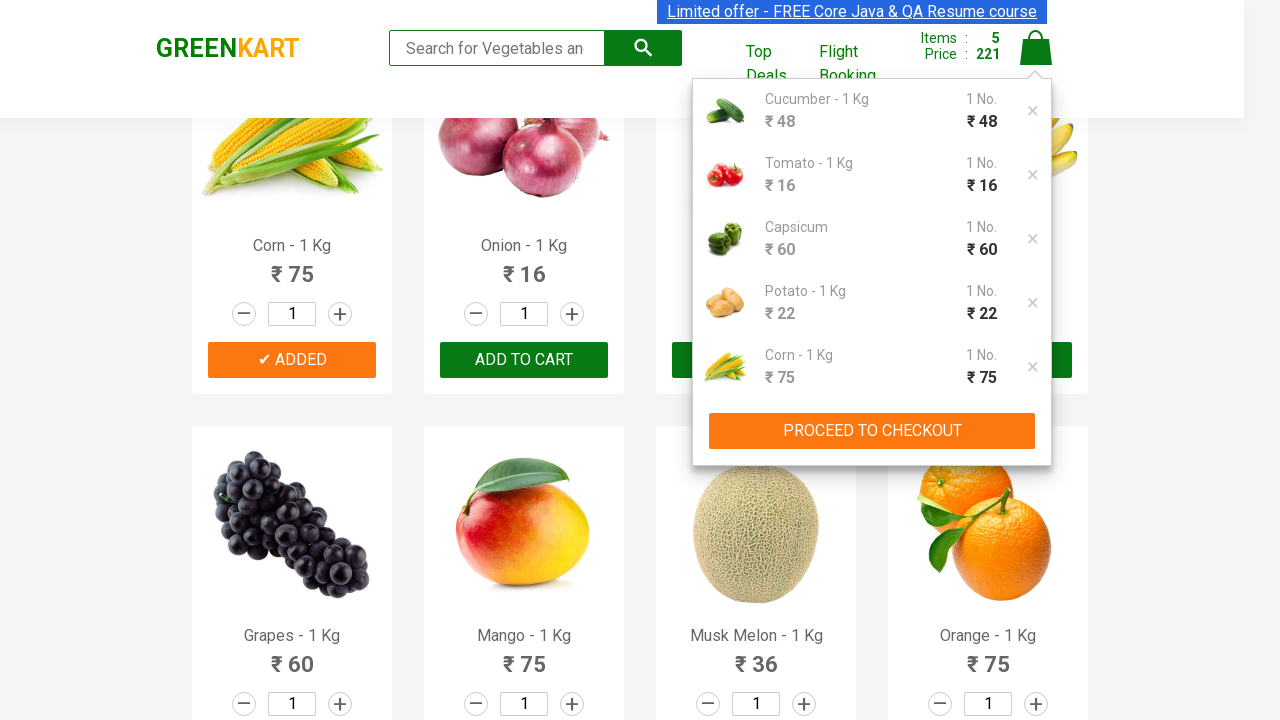

Entered promo code 'rahulshettyacademy' in promo field on input.promocode
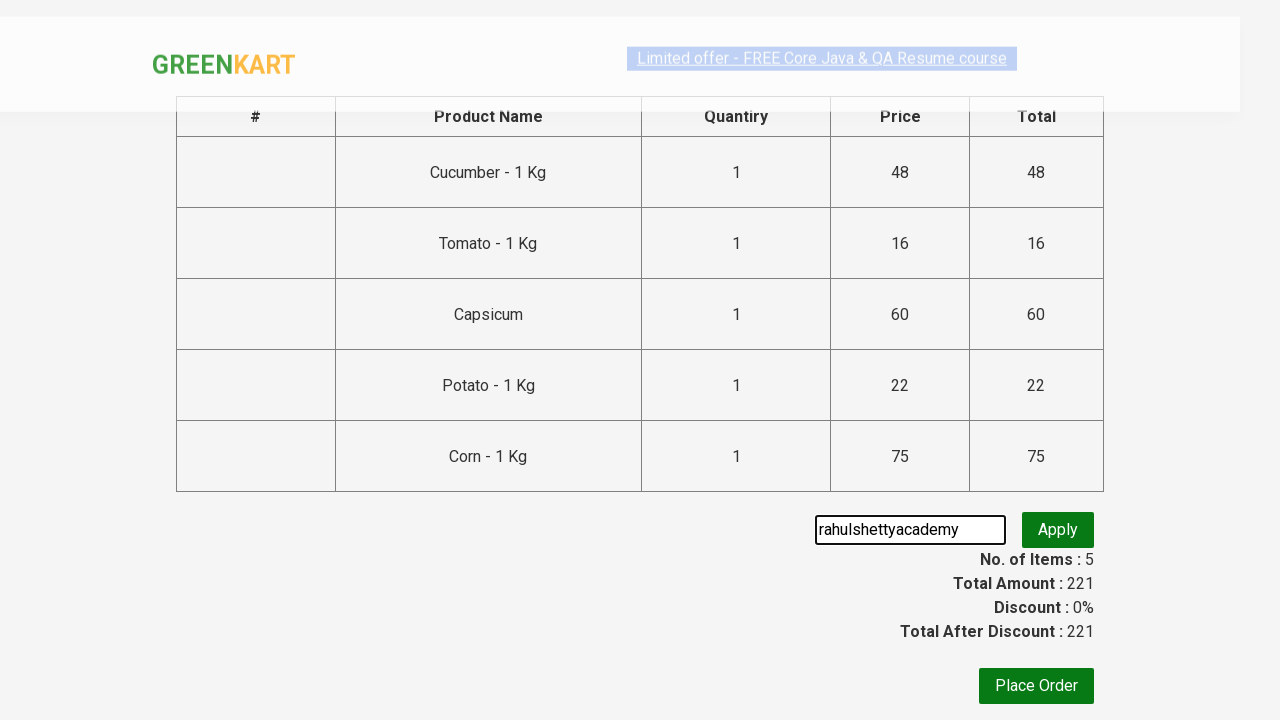

Clicked 'Apply' button to validate promo code at (1058, 530) on button.promoBtn
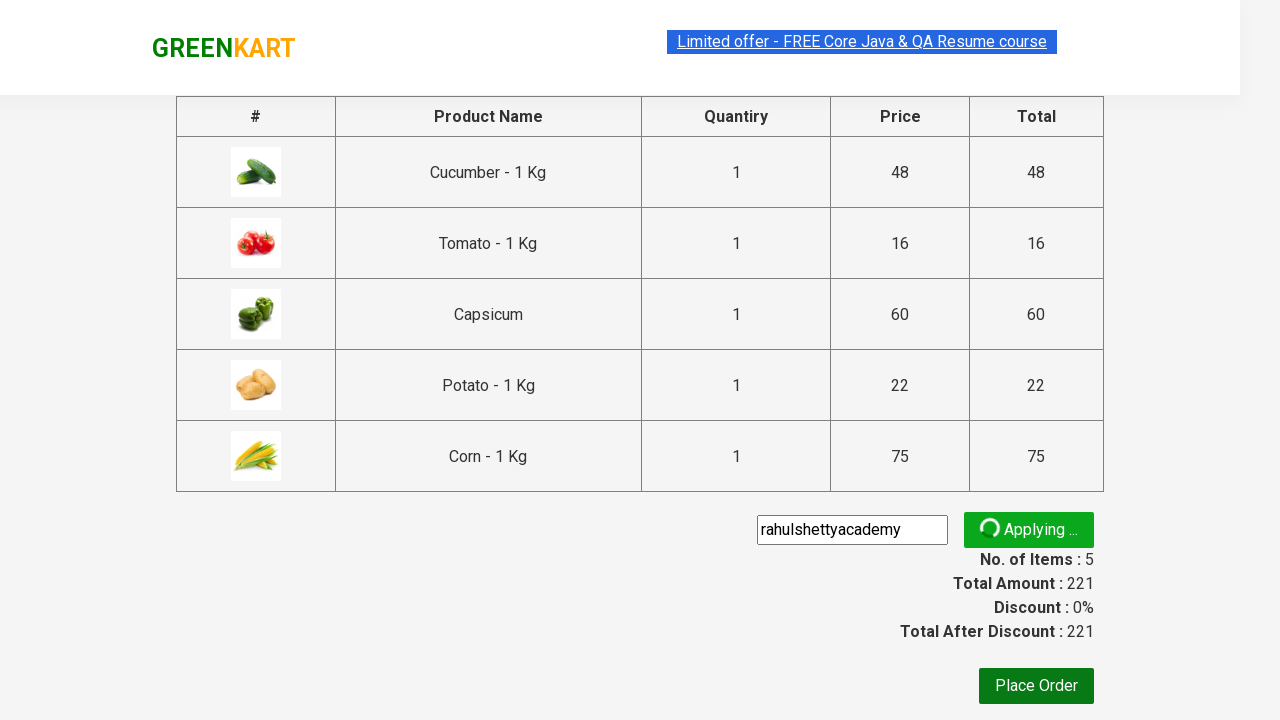

Promo code validation info became visible
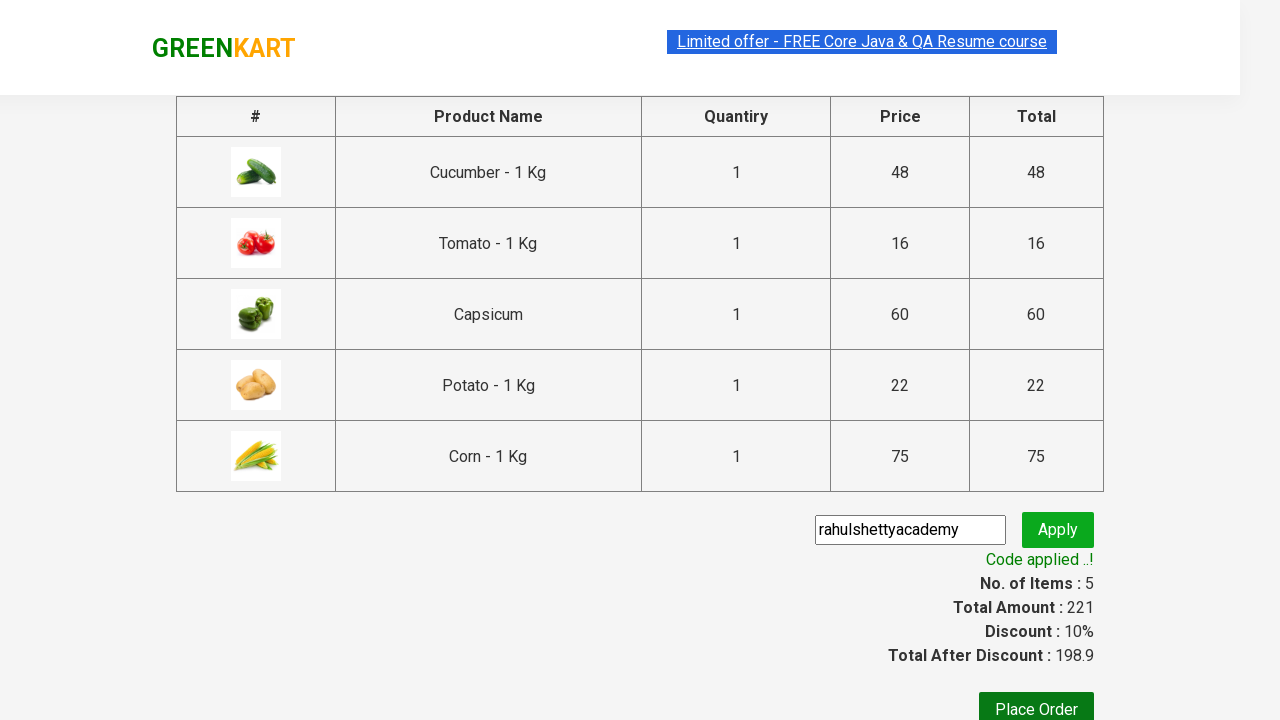

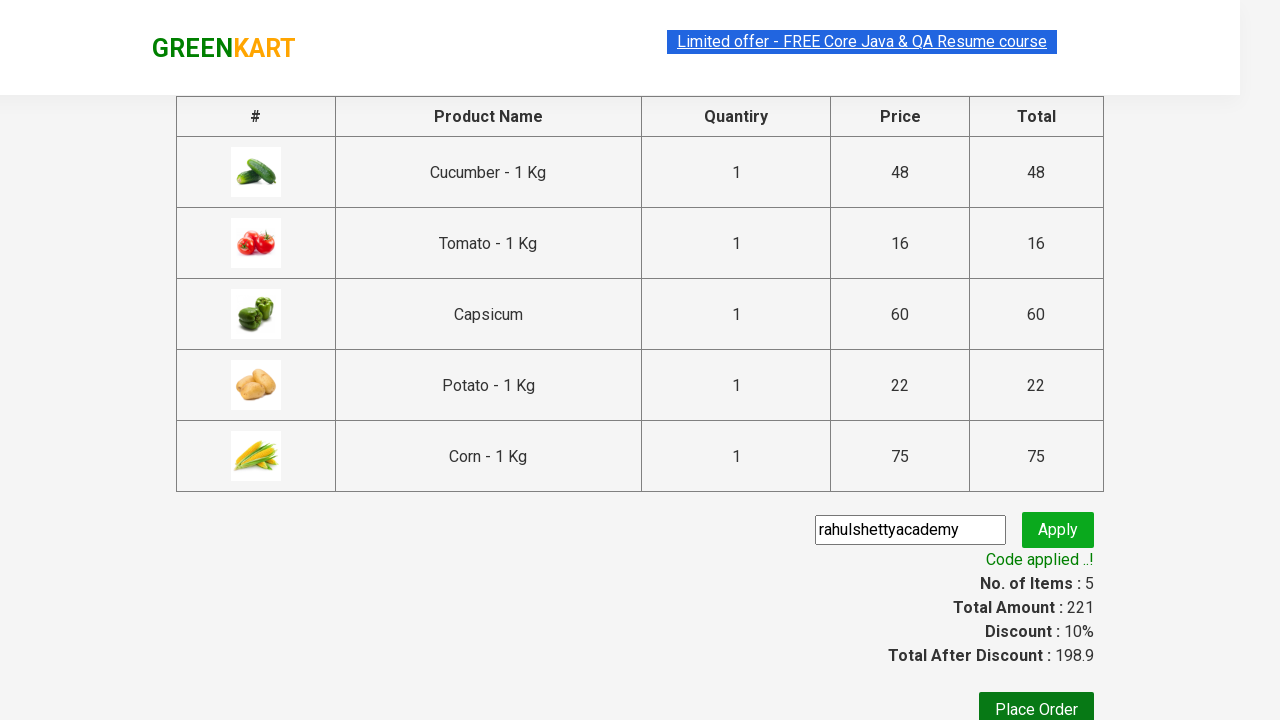